Tests date picker functionality by navigating through calendar views to select a specific date and verifying the selected values

Starting URL: https://rahulshettyacademy.com/seleniumPractise/#/offers

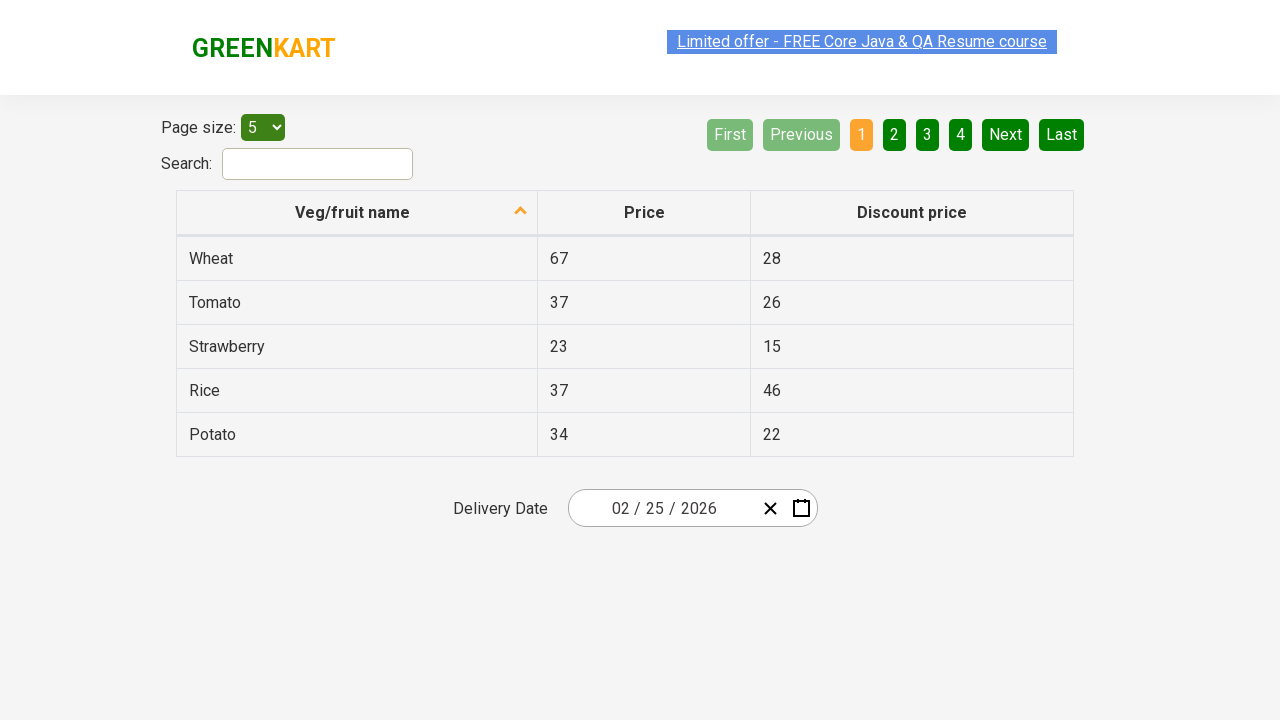

Clicked date picker input group to open calendar at (662, 508) on .react-date-picker__inputGroup
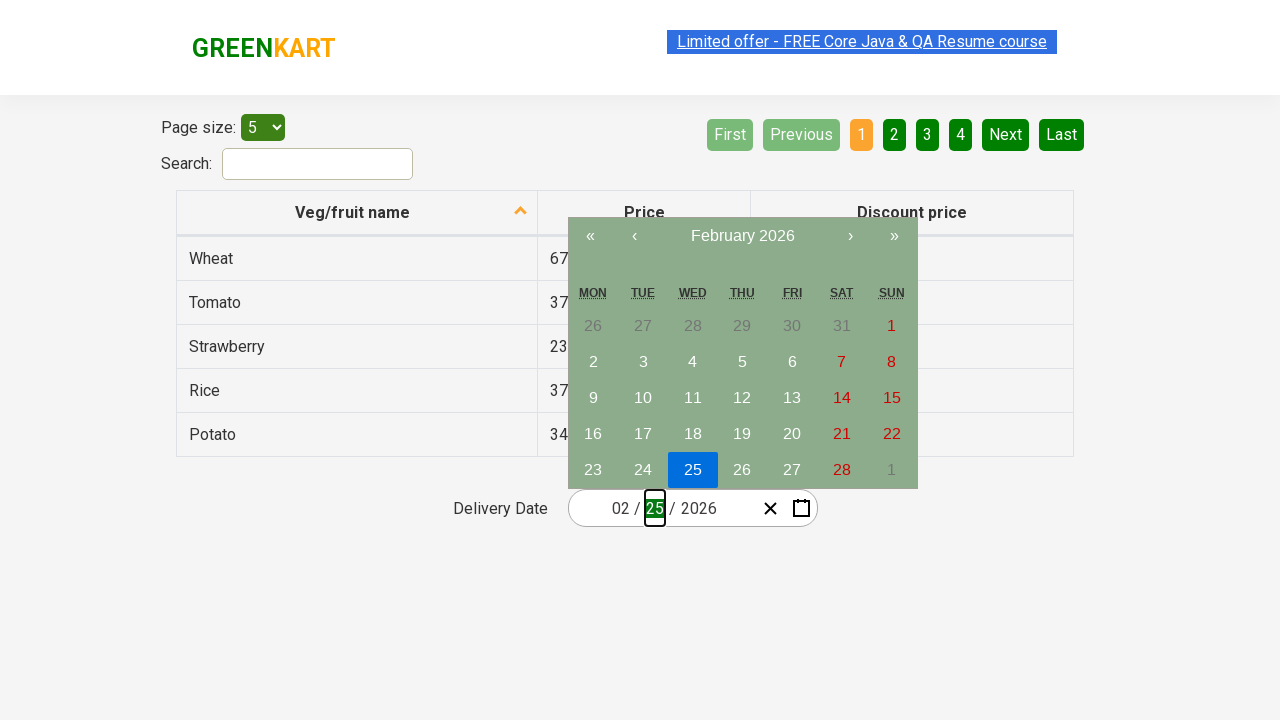

Clicked calendar navigation label to navigate to month view at (742, 236) on .react-calendar__navigation__label__labelText
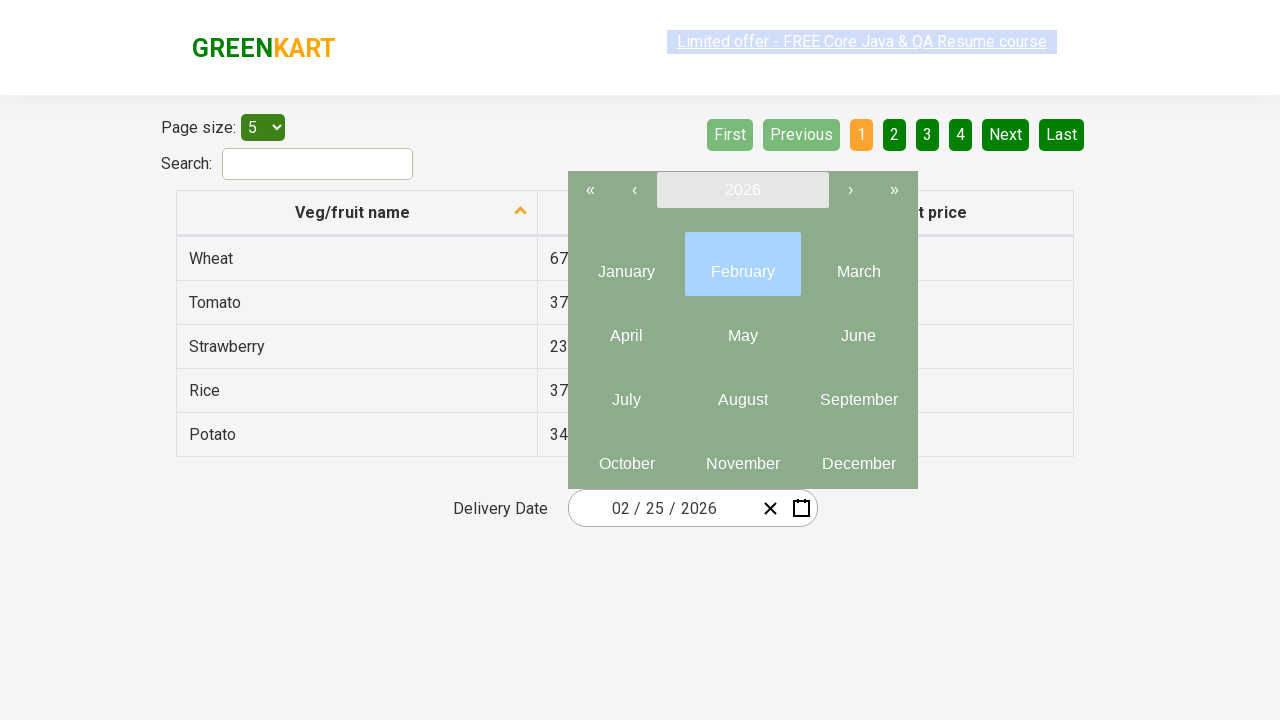

Clicked calendar navigation label again to navigate to year view at (742, 190) on .react-calendar__navigation__label__labelText
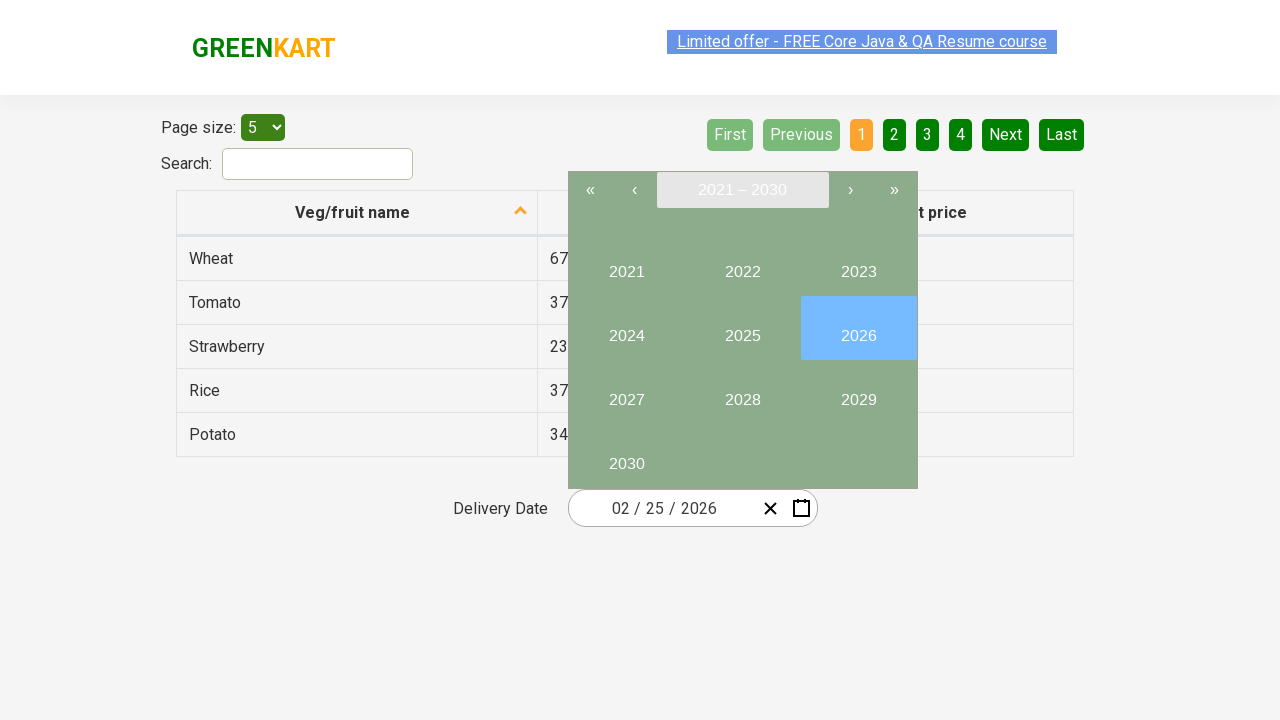

Double-clicked previous button to navigate to earlier years at (634, 190) on .react-calendar__navigation__prev-button
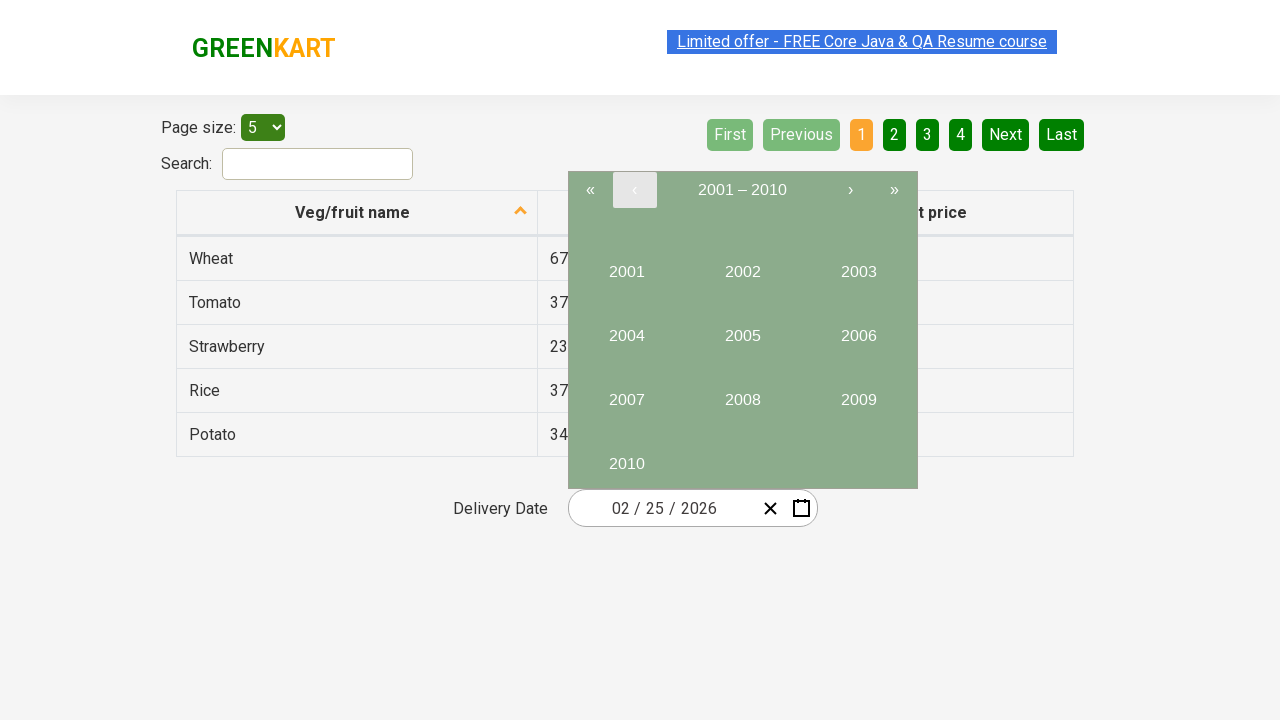

Selected year 2007 at (626, 392) on internal:text="2007"i
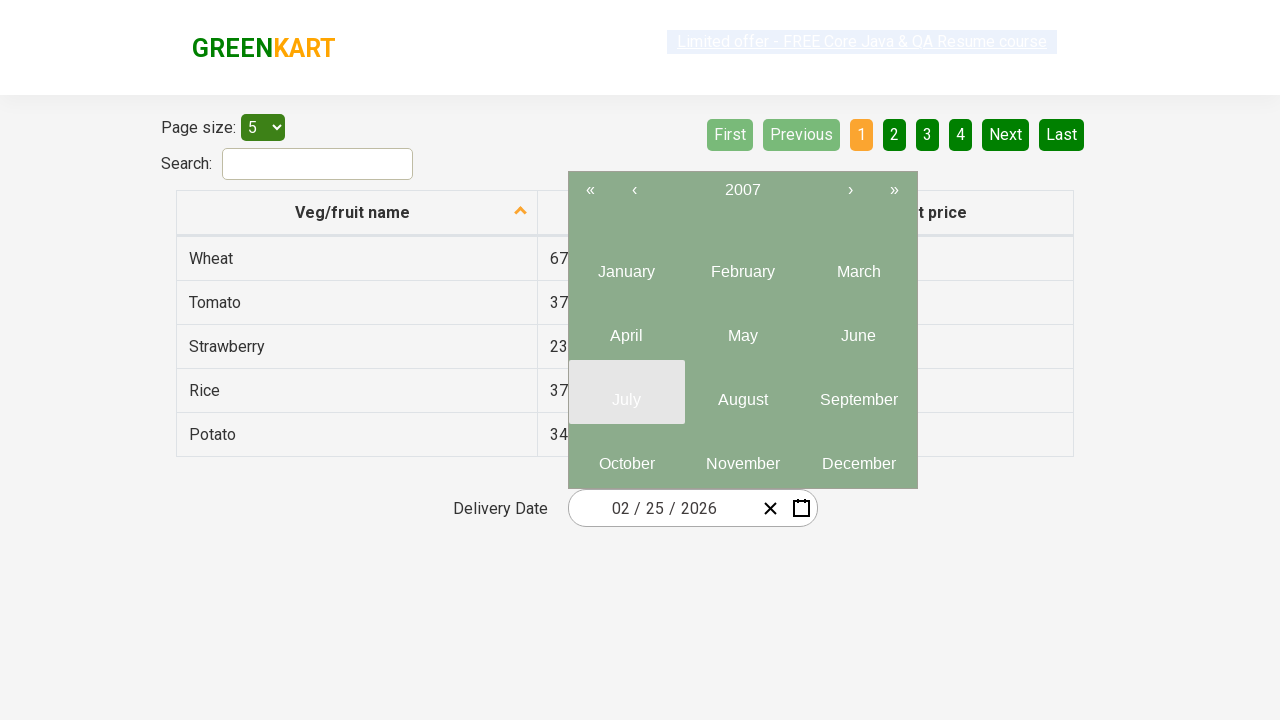

Selected month 10 (October) from month view at (626, 456) on .react-calendar__year-view__months__month >> nth=9
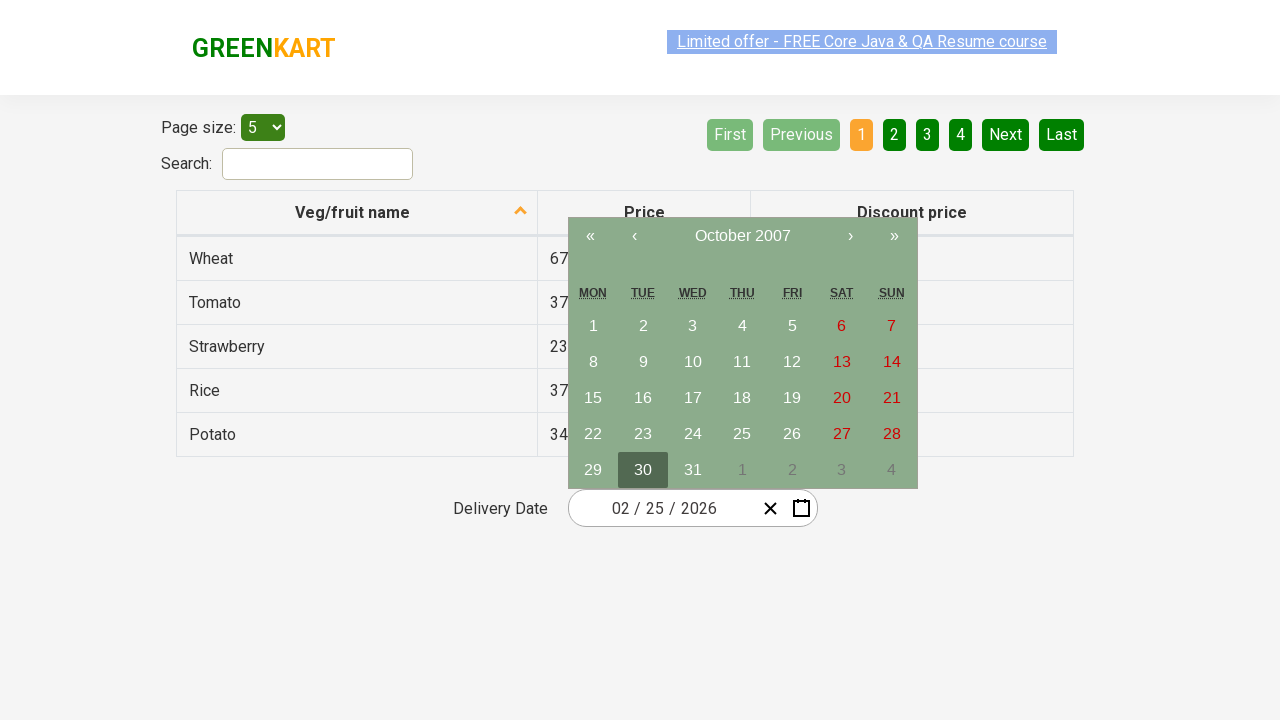

Selected day 7 from calendar at (892, 326) on //abbr[text()='7']
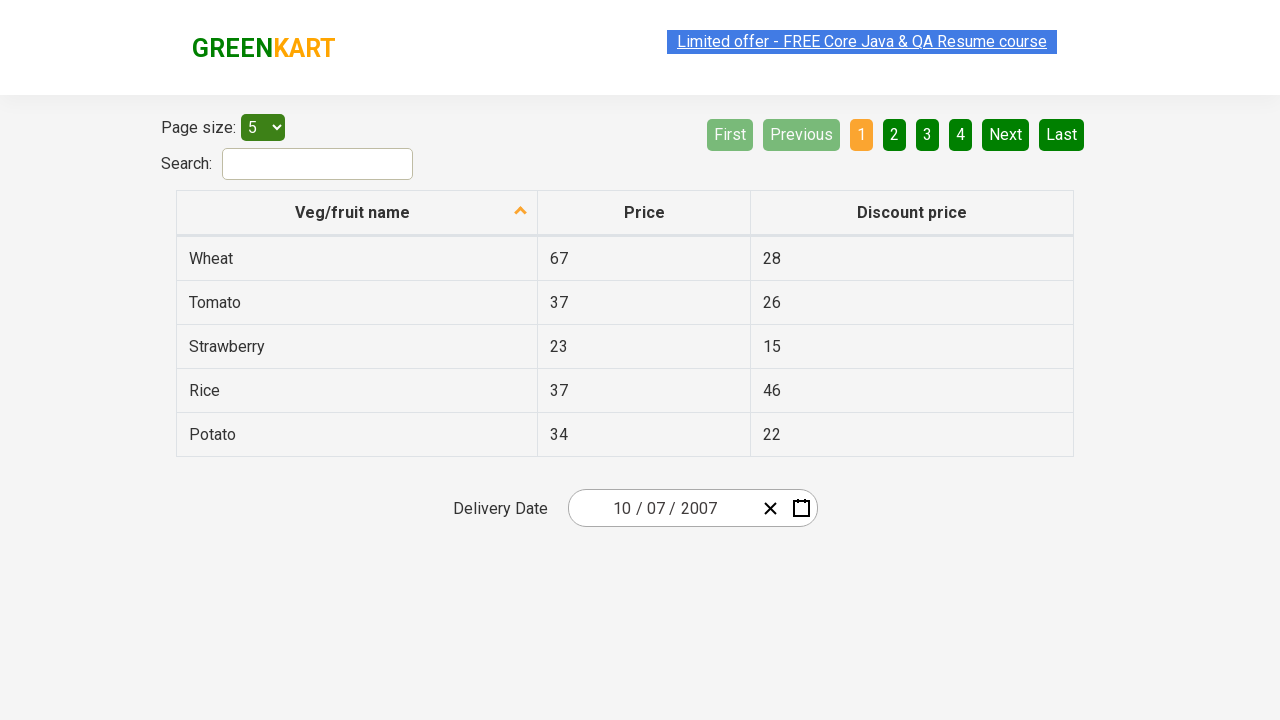

Verified input field 0 contains expected value '10'
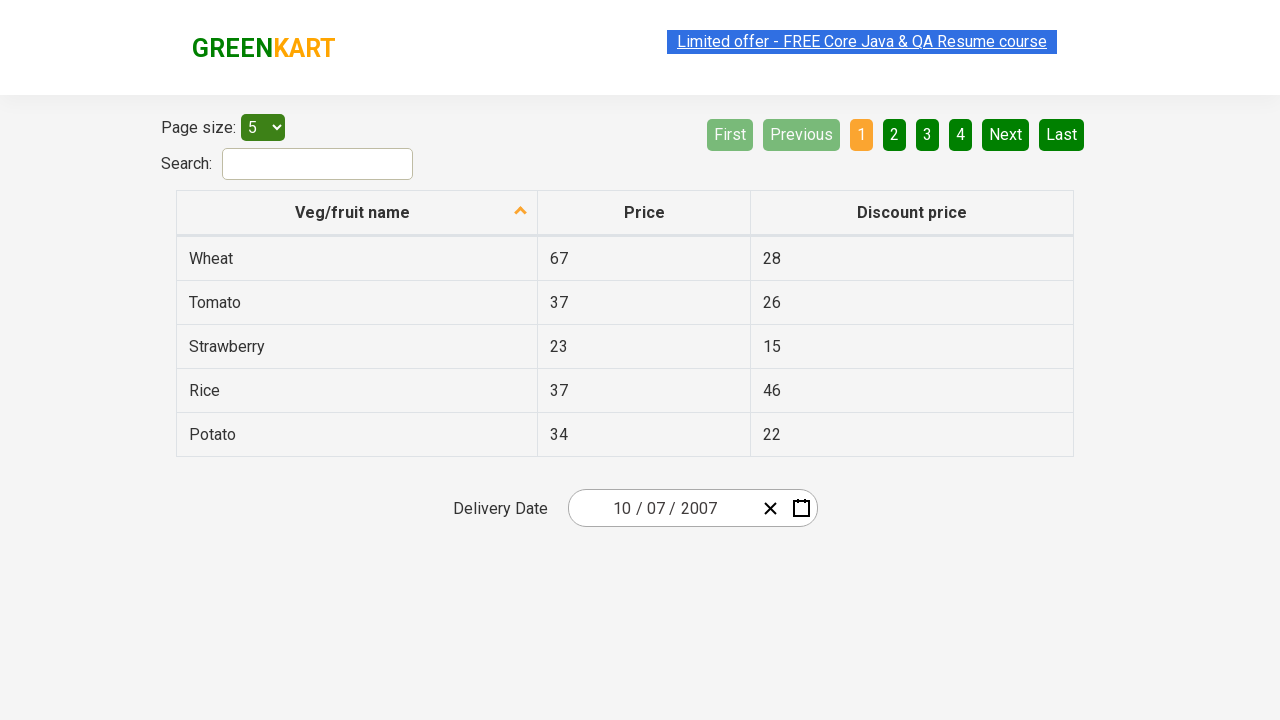

Verified input field 1 contains expected value '7'
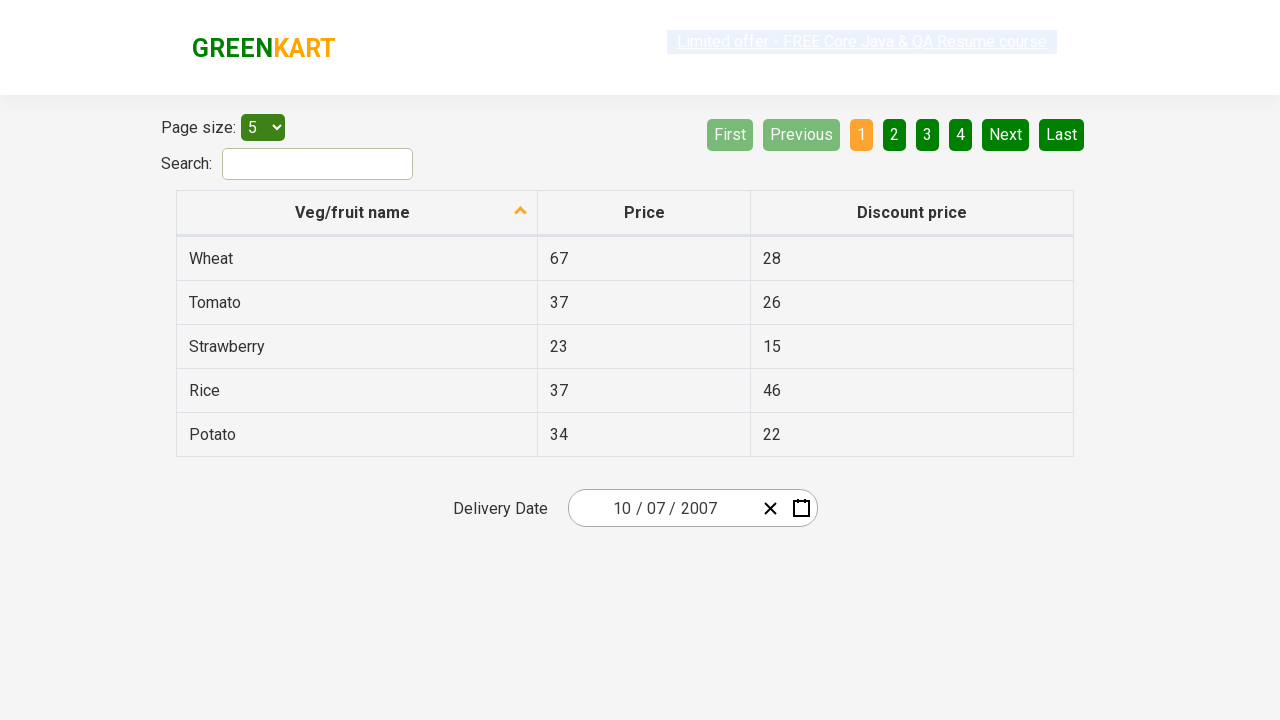

Verified input field 2 contains expected value '2007'
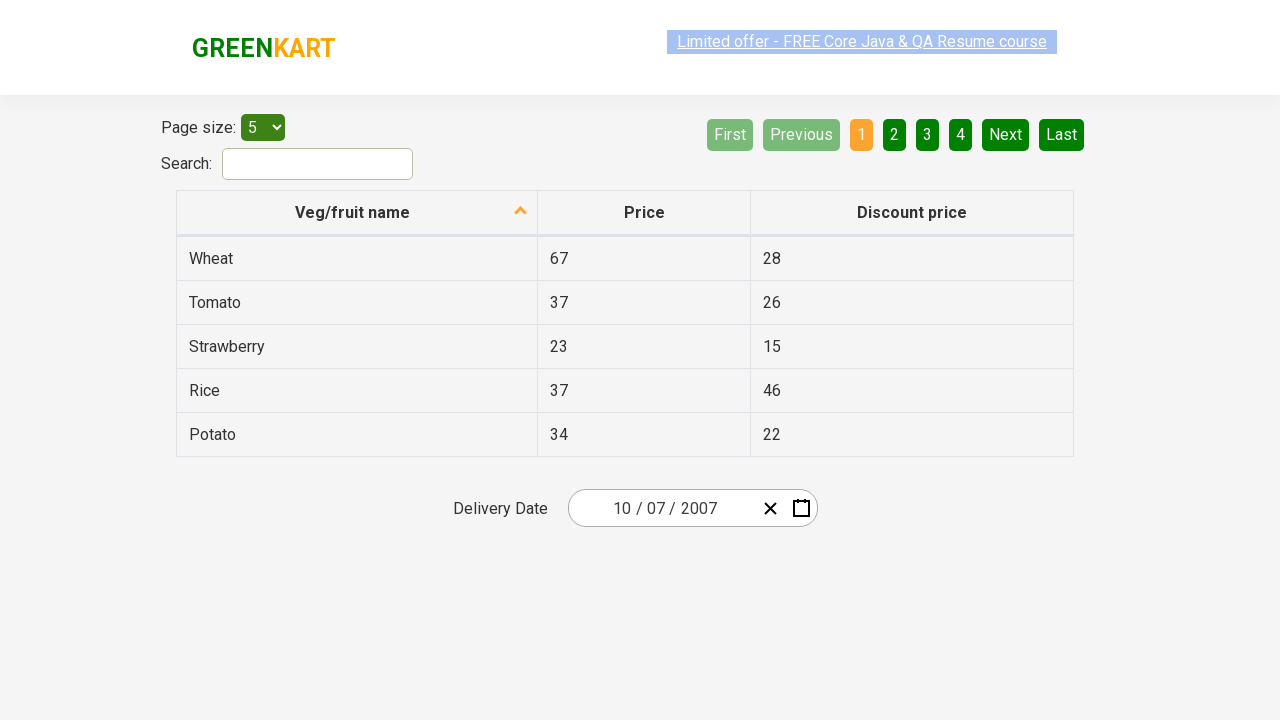

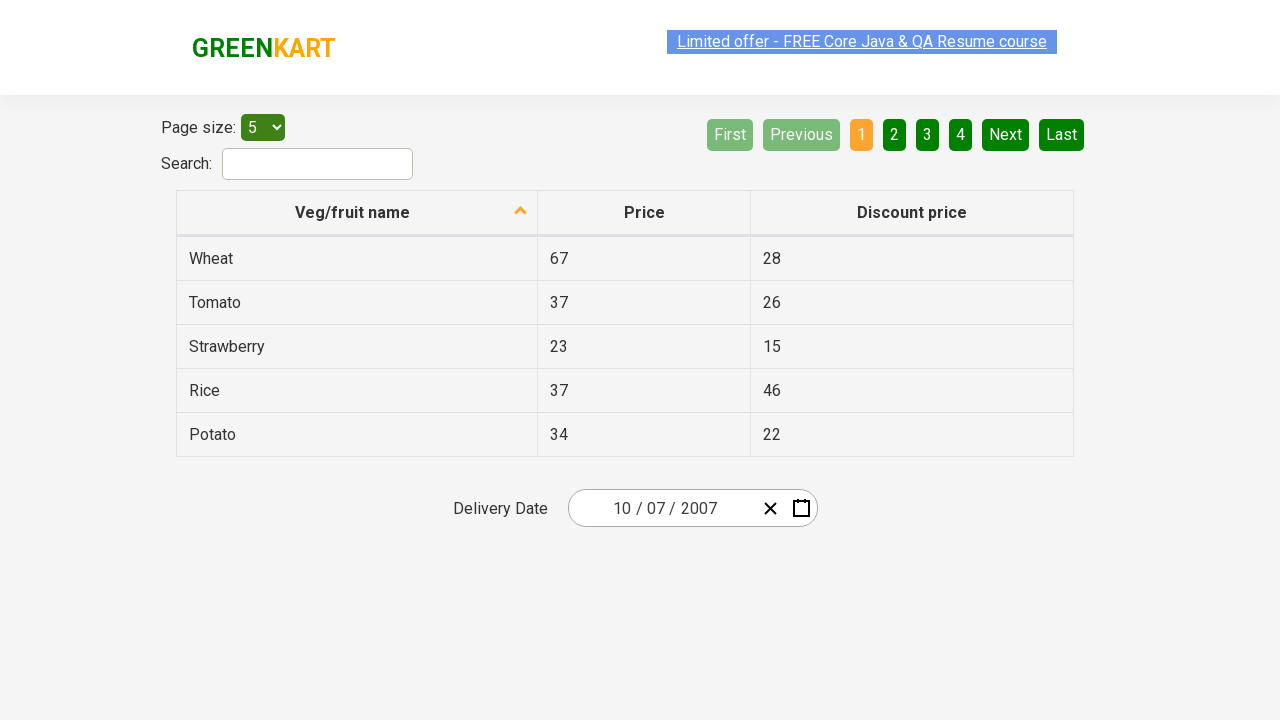